Navigates to a training support website, clicks on the "About" link, and verifies page navigation

Starting URL: https://v1.training-support.net

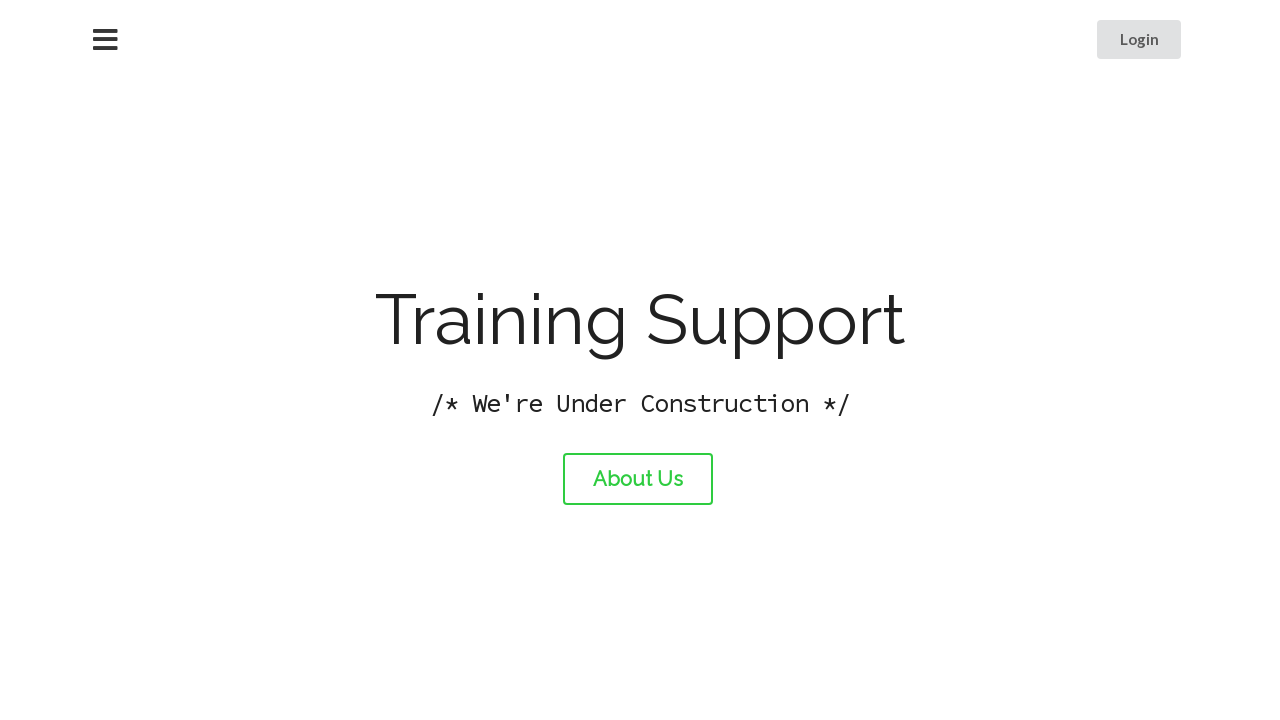

Clicked on the About link at (638, 479) on #about-link
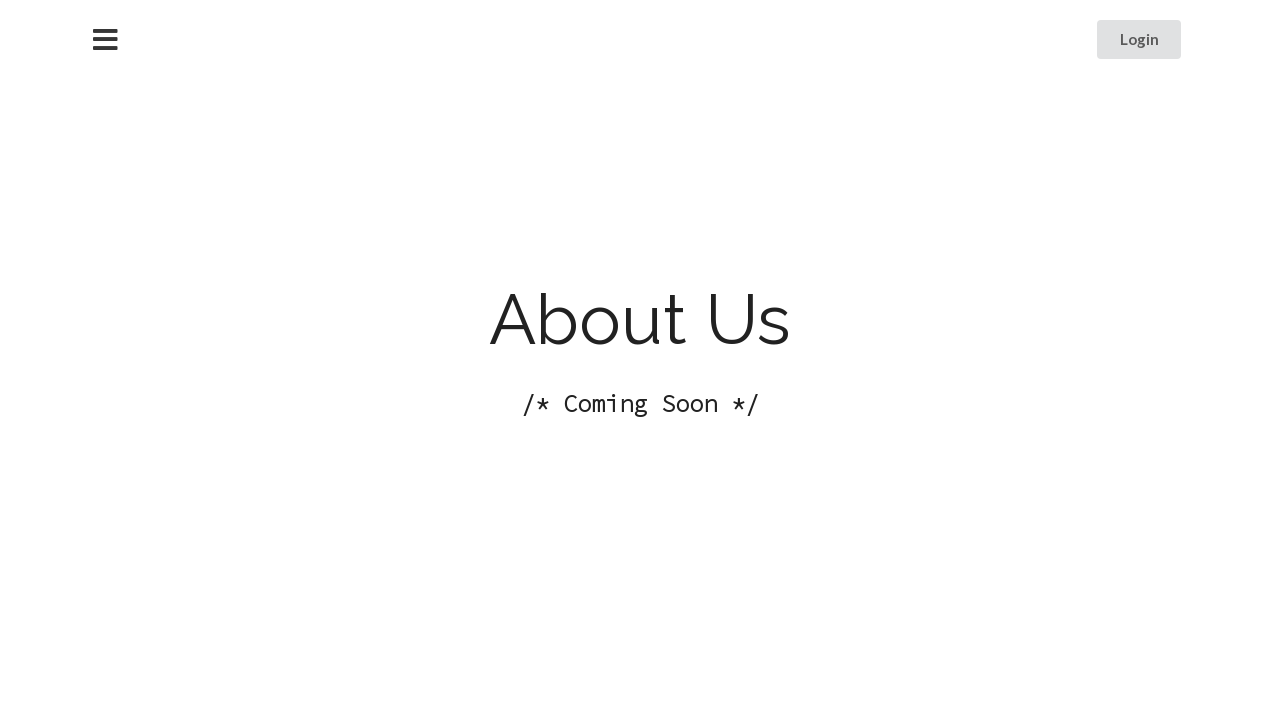

About page loaded and network idle state reached
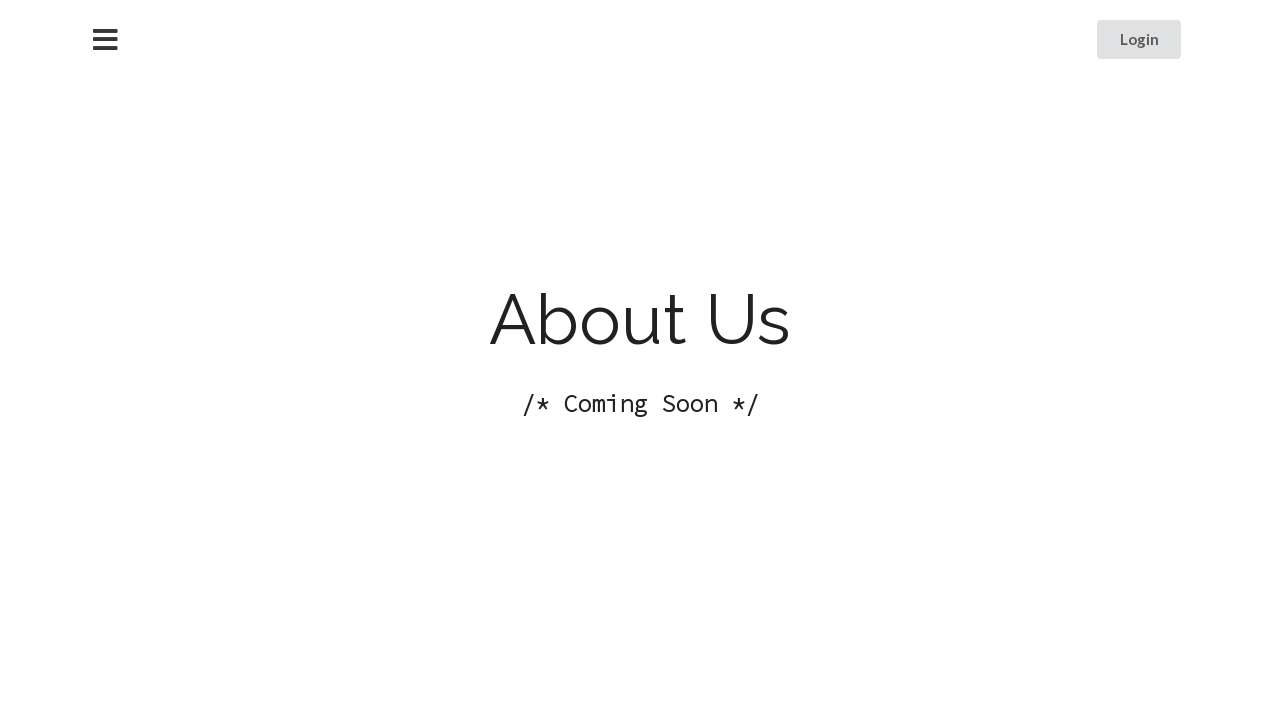

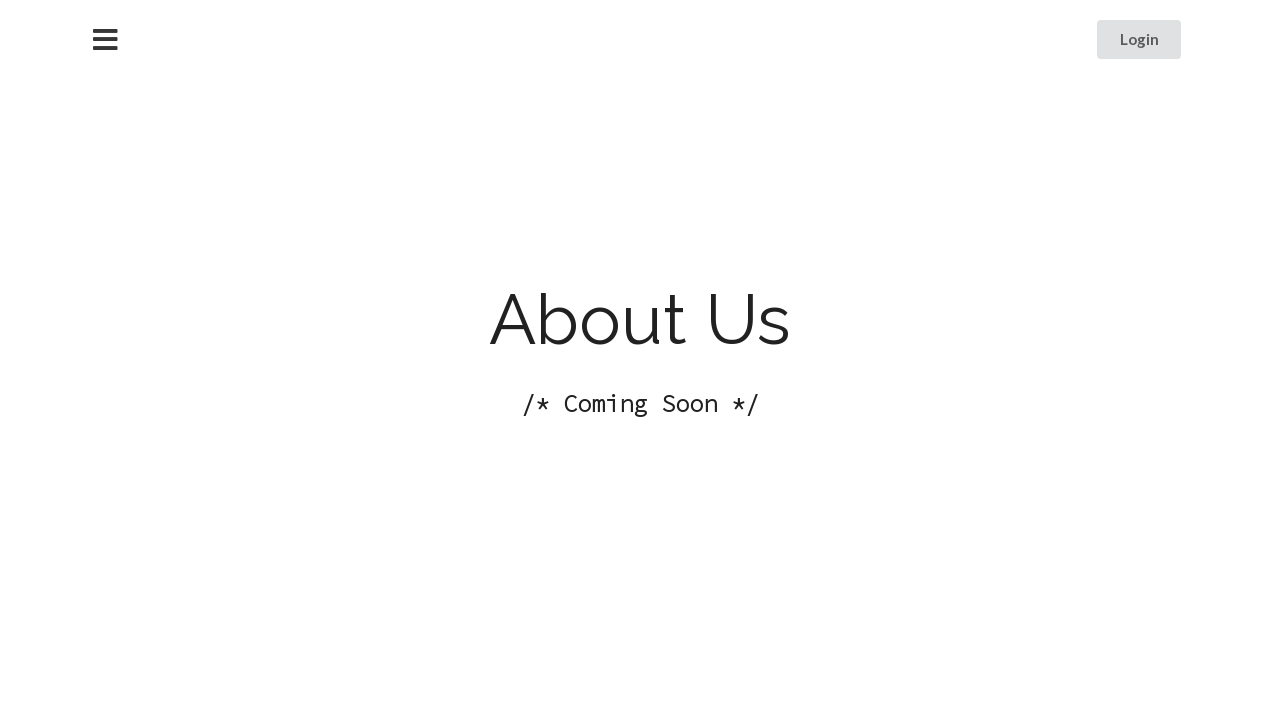